Tests mouse hover functionality by hovering over a "Mouse Hover" element to reveal a dropdown menu, then clicking the "Reload" option from the revealed submenu.

Starting URL: https://rahulshettyacademy.com/AutomationPractice/

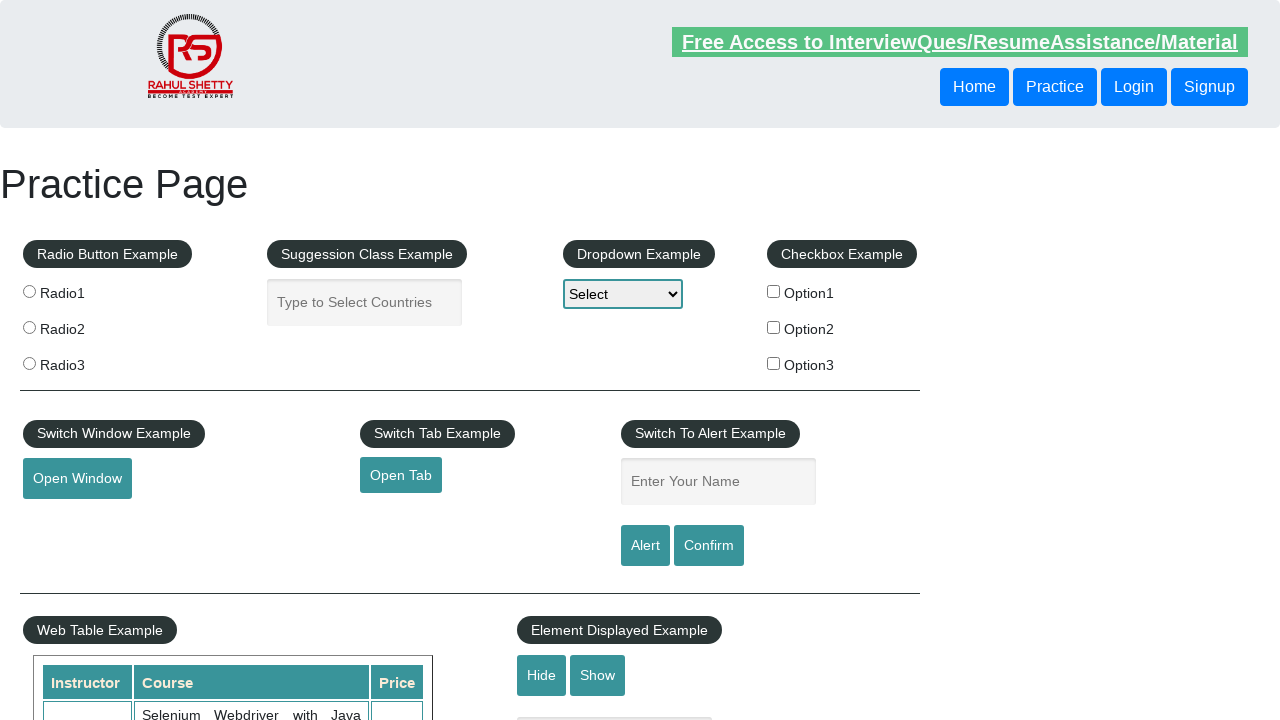

Navigated to AutomationPractice page
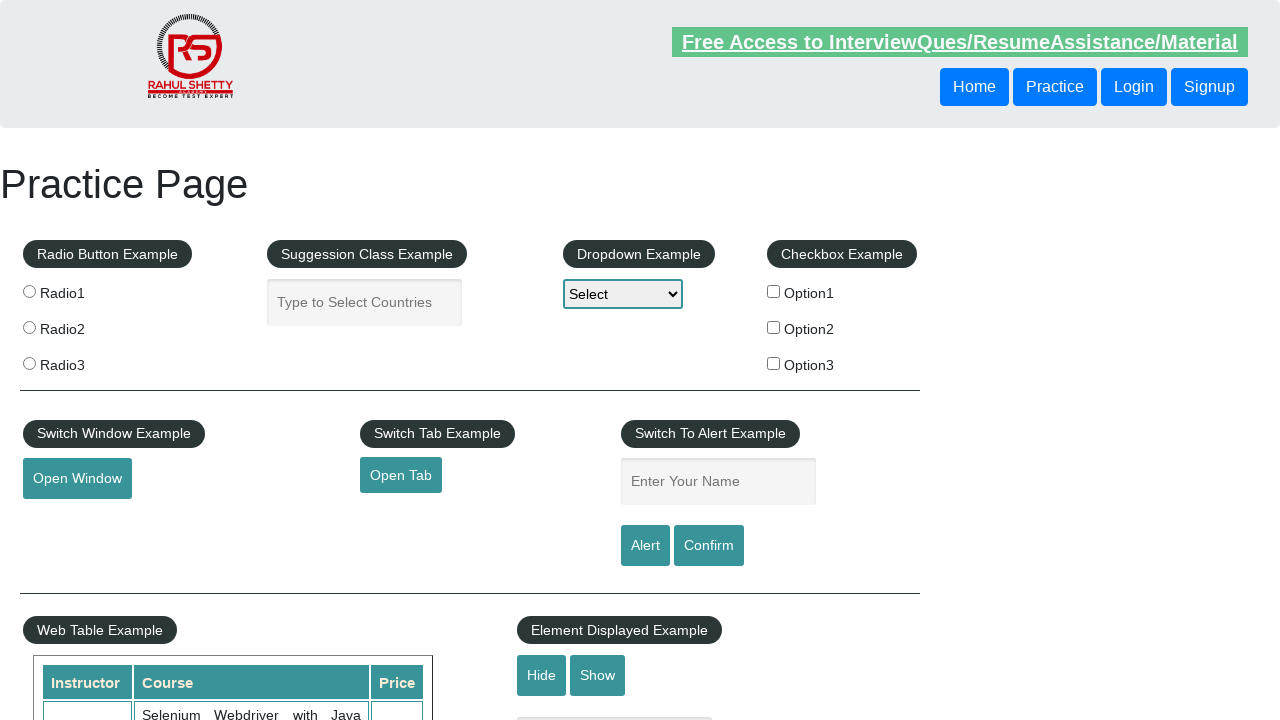

Hovered over Mouse Hover element to reveal dropdown menu at (83, 361) on #mousehover
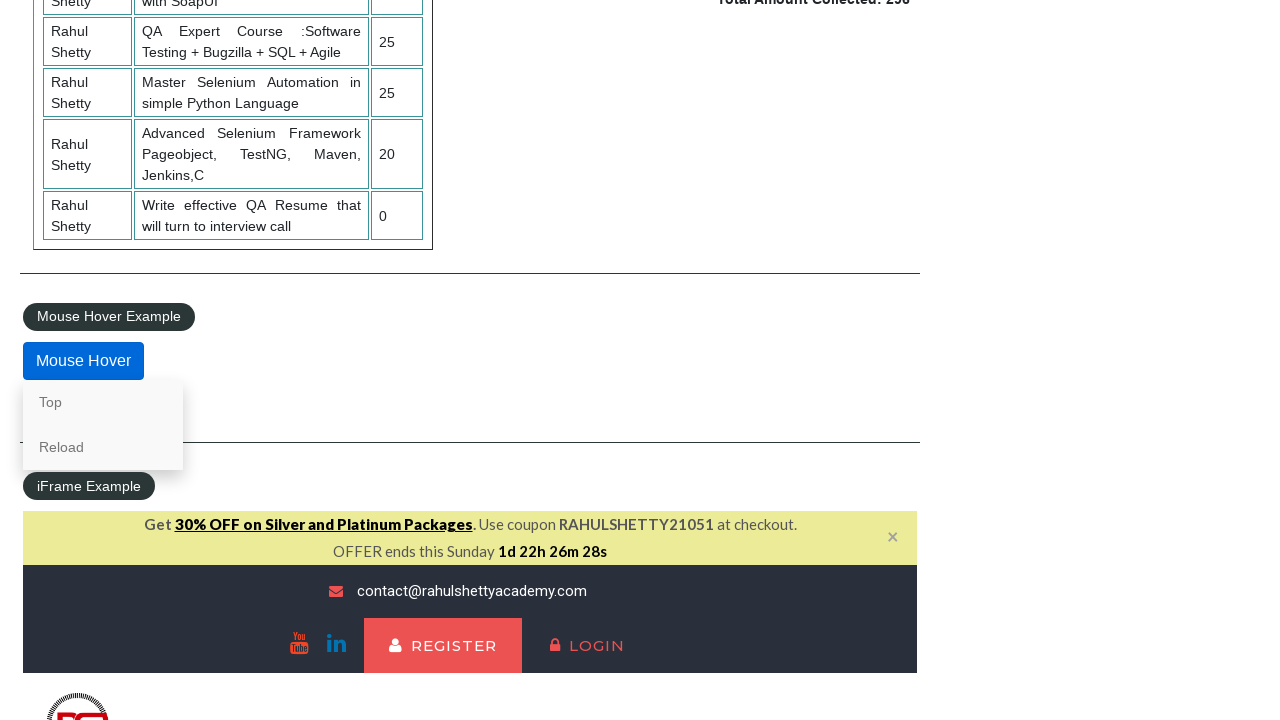

Clicked Reload option from the revealed submenu at (103, 447) on a:text('Reload')
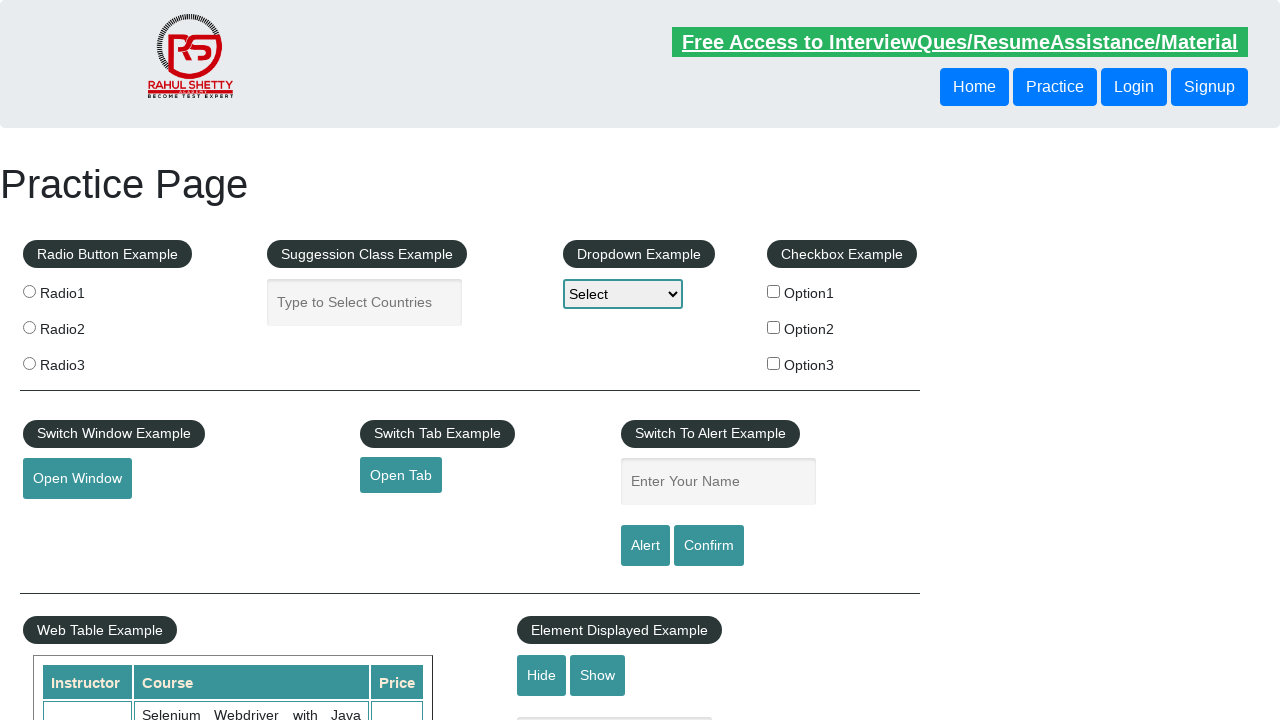

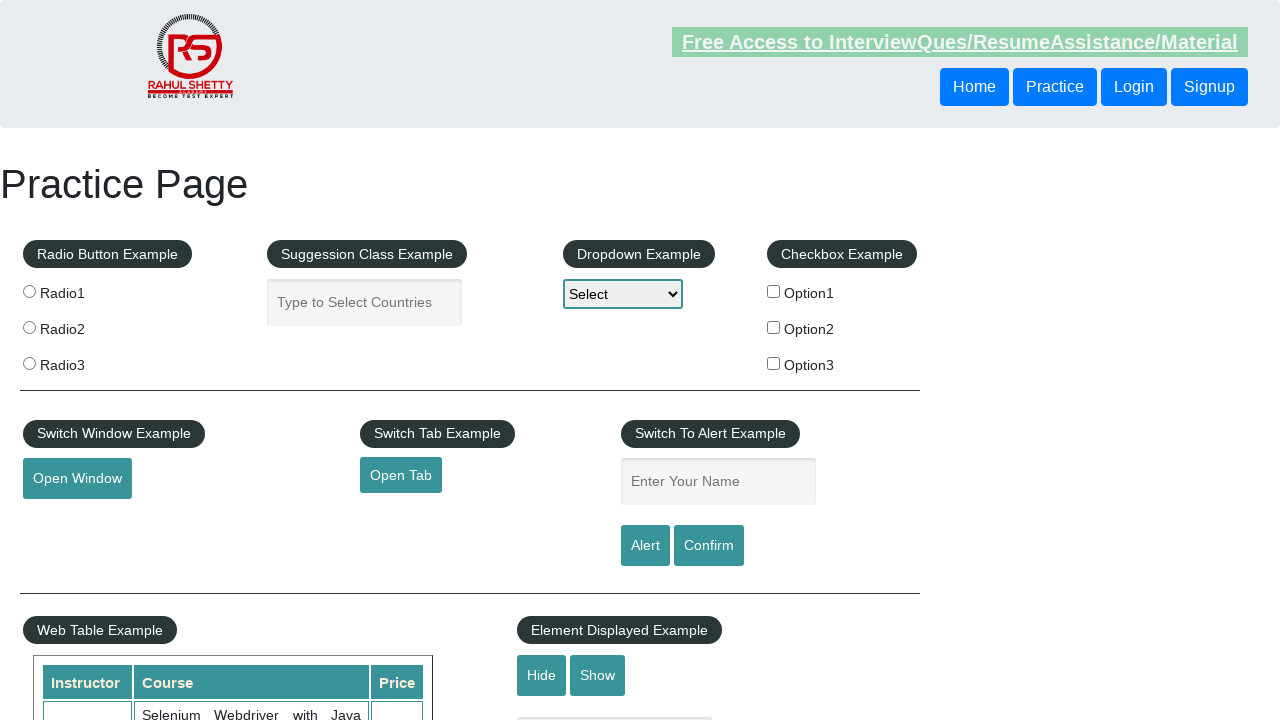